Navigates to Simple Form Demo page and verifies the current URL exists

Starting URL: https://www.lambdatest.com/selenium-playground/

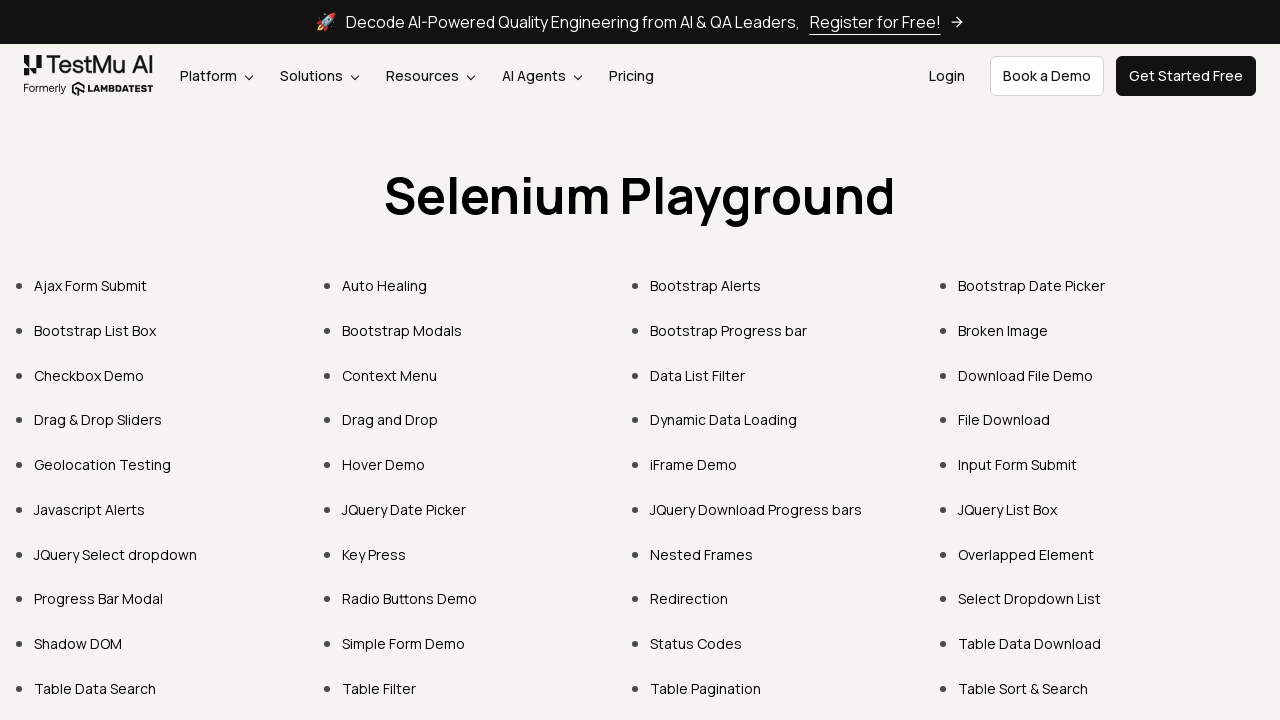

Clicked on Simple Form Demo link at (404, 644) on text=Simple Form Demo
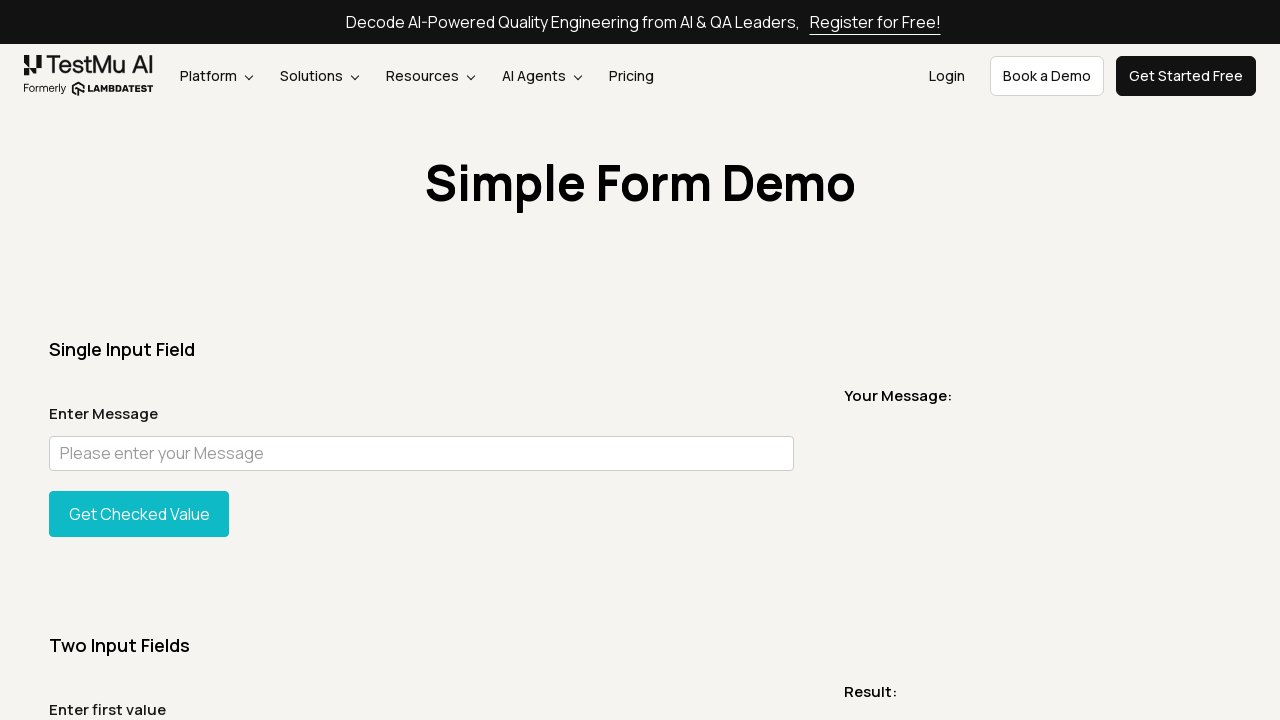

Retrieved current URL
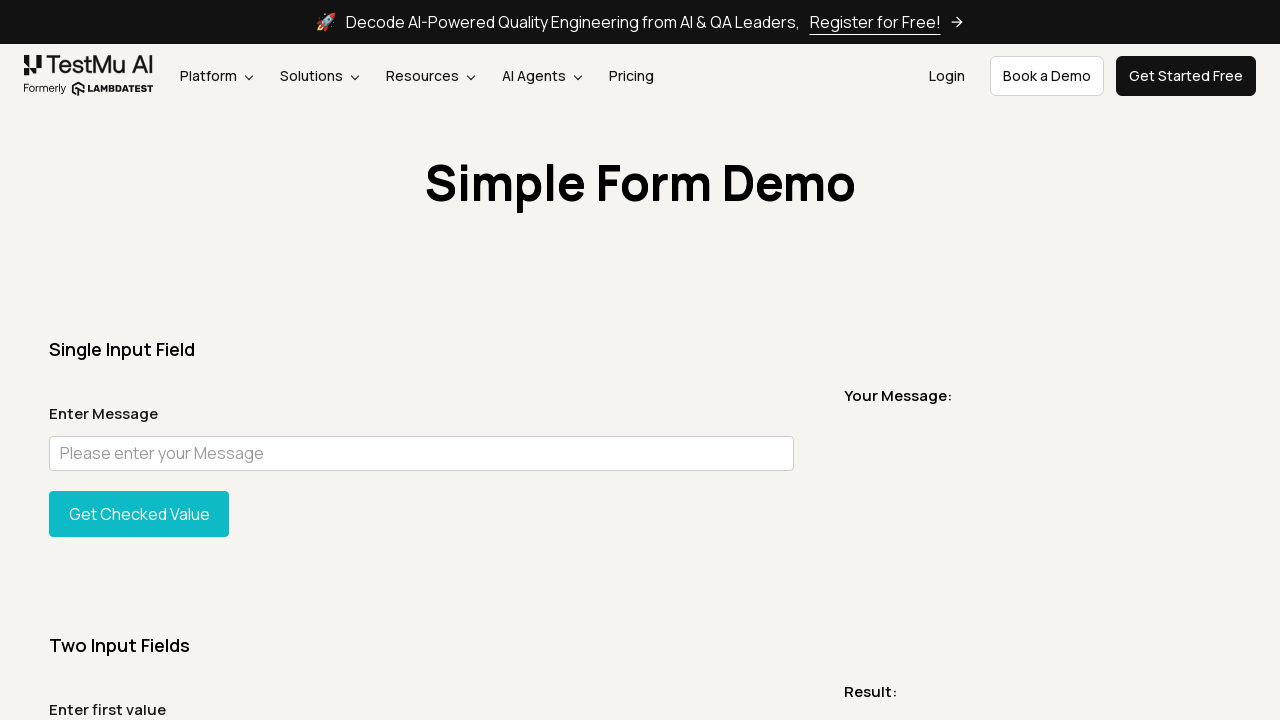

Asserted that current URL is not null or empty
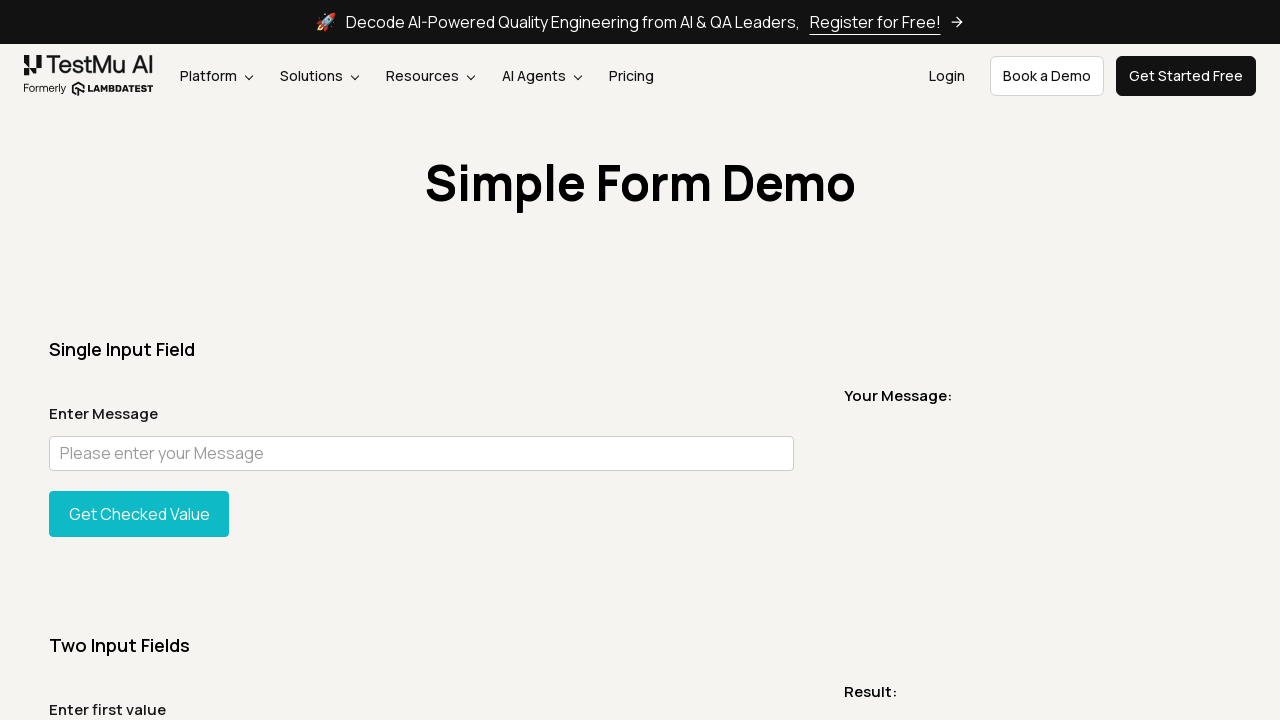

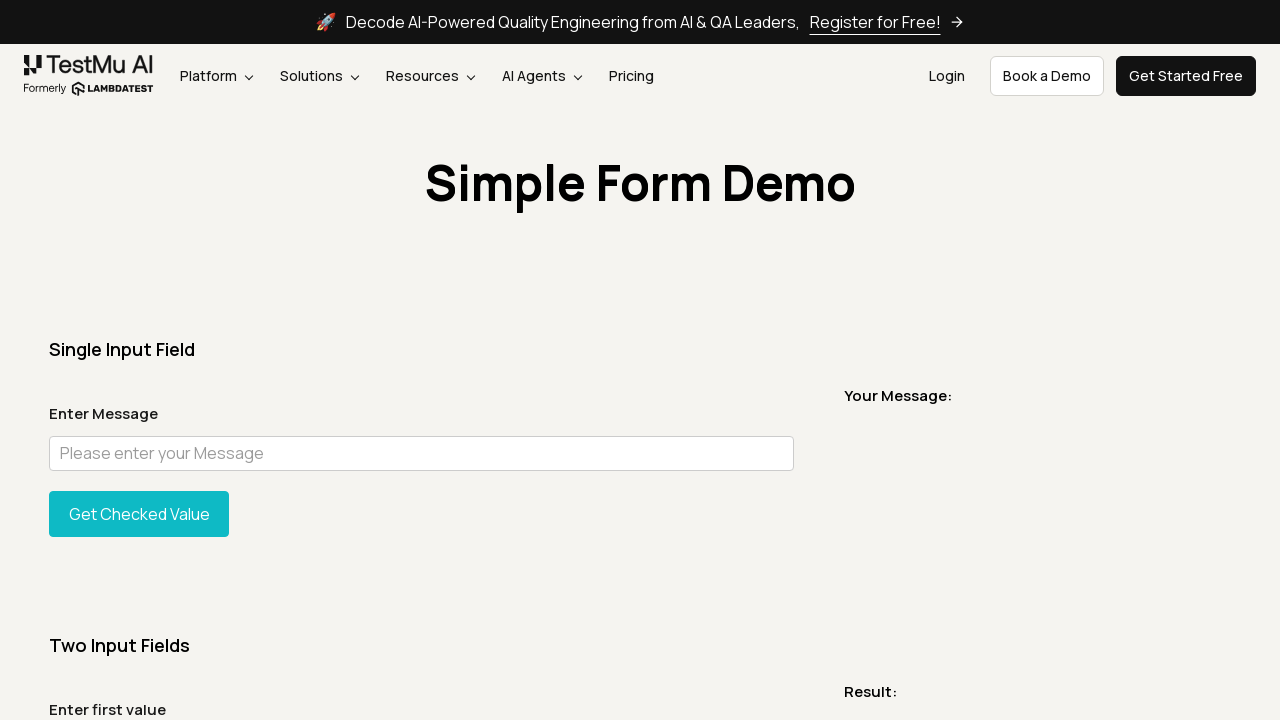